Tests that pressing Escape cancels the edit and restores original text

Starting URL: https://demo.playwright.dev/todomvc

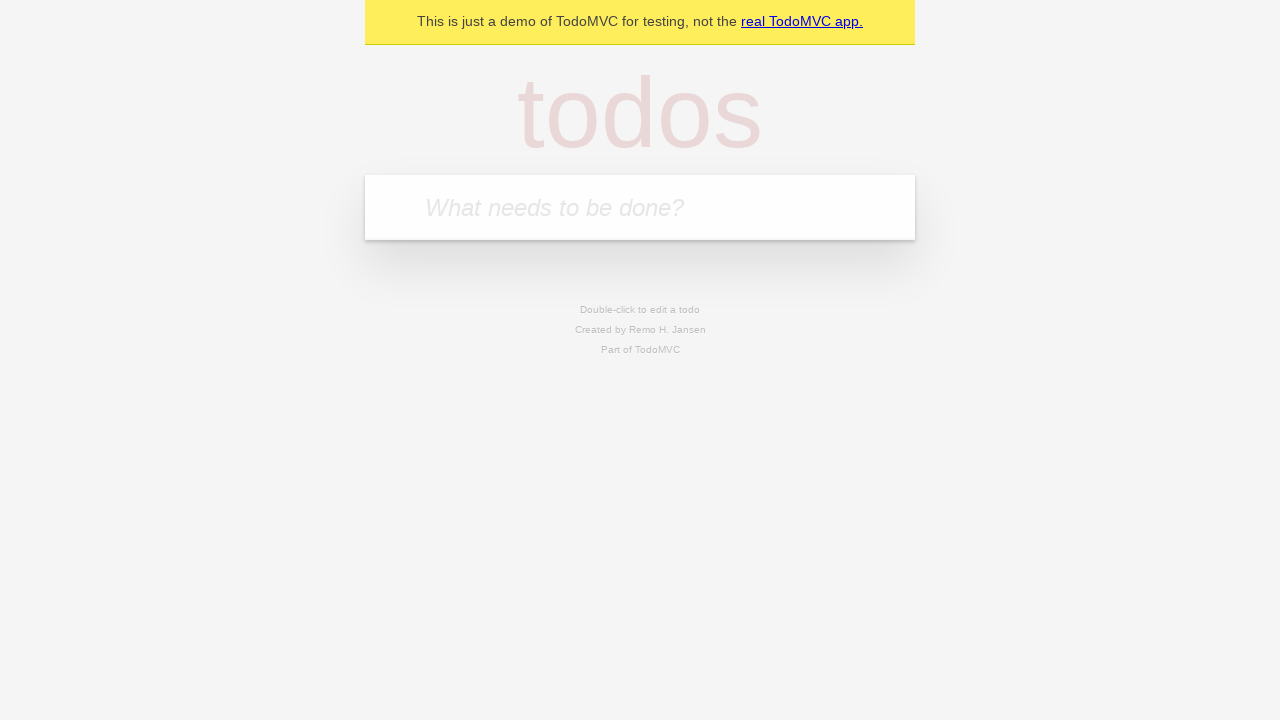

Filled new todo input with 'buy some cheese' on internal:attr=[placeholder="What needs to be done?"i]
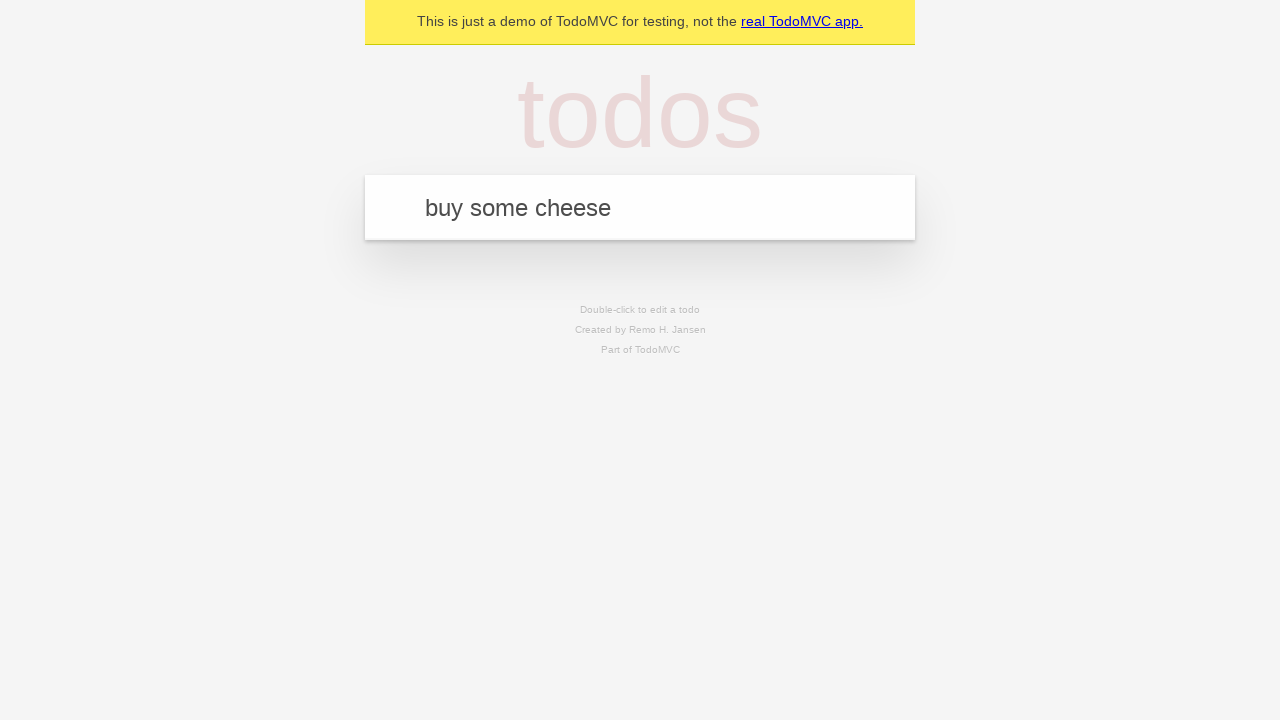

Pressed Enter to create todo 'buy some cheese' on internal:attr=[placeholder="What needs to be done?"i]
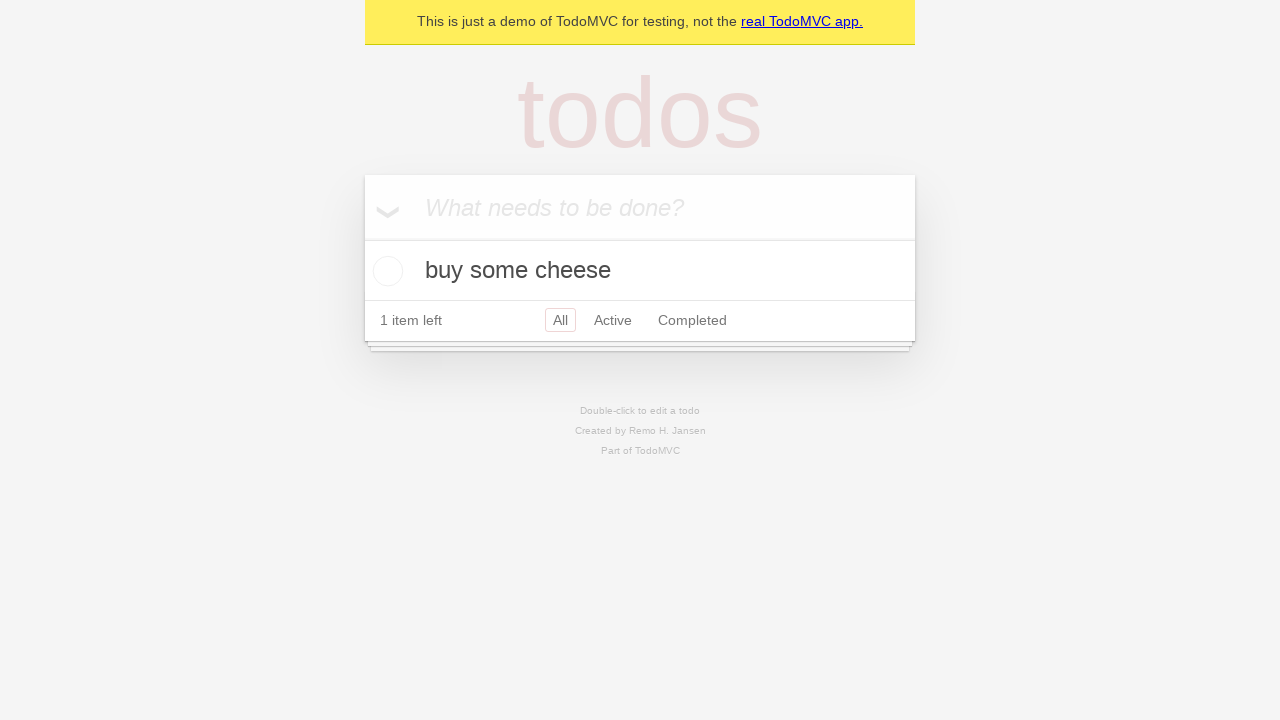

Filled new todo input with 'feed the cat' on internal:attr=[placeholder="What needs to be done?"i]
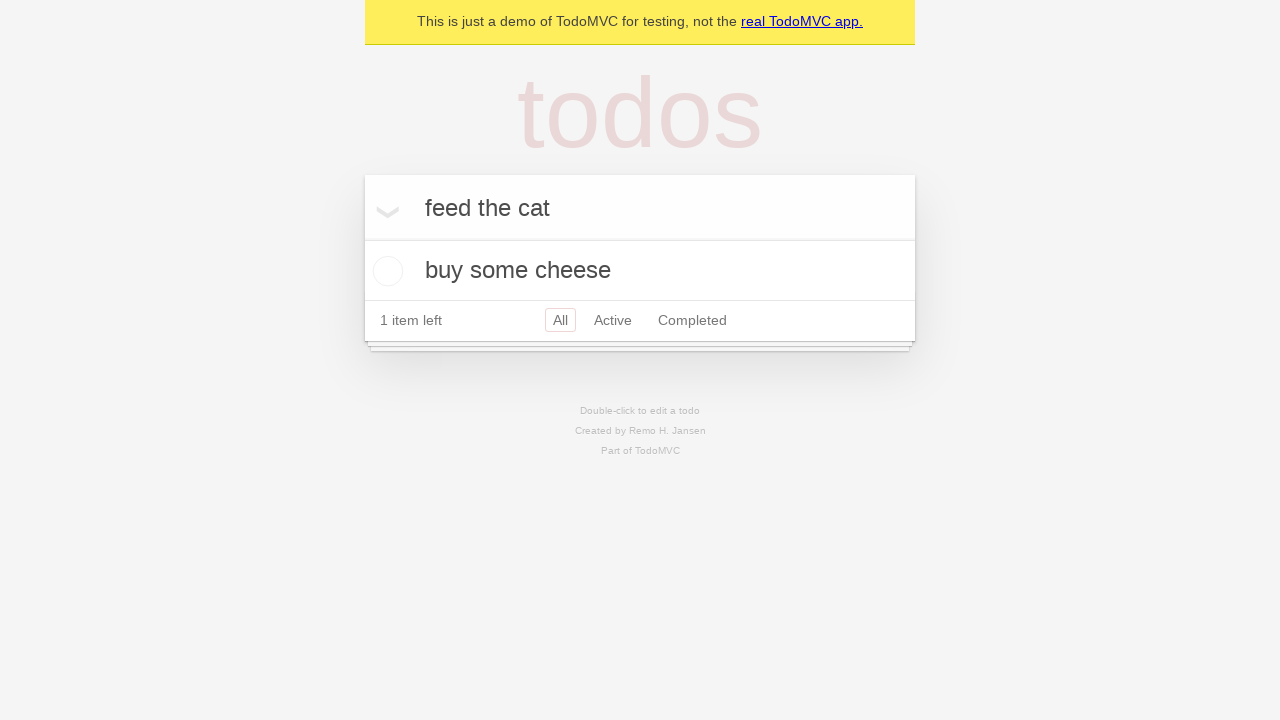

Pressed Enter to create todo 'feed the cat' on internal:attr=[placeholder="What needs to be done?"i]
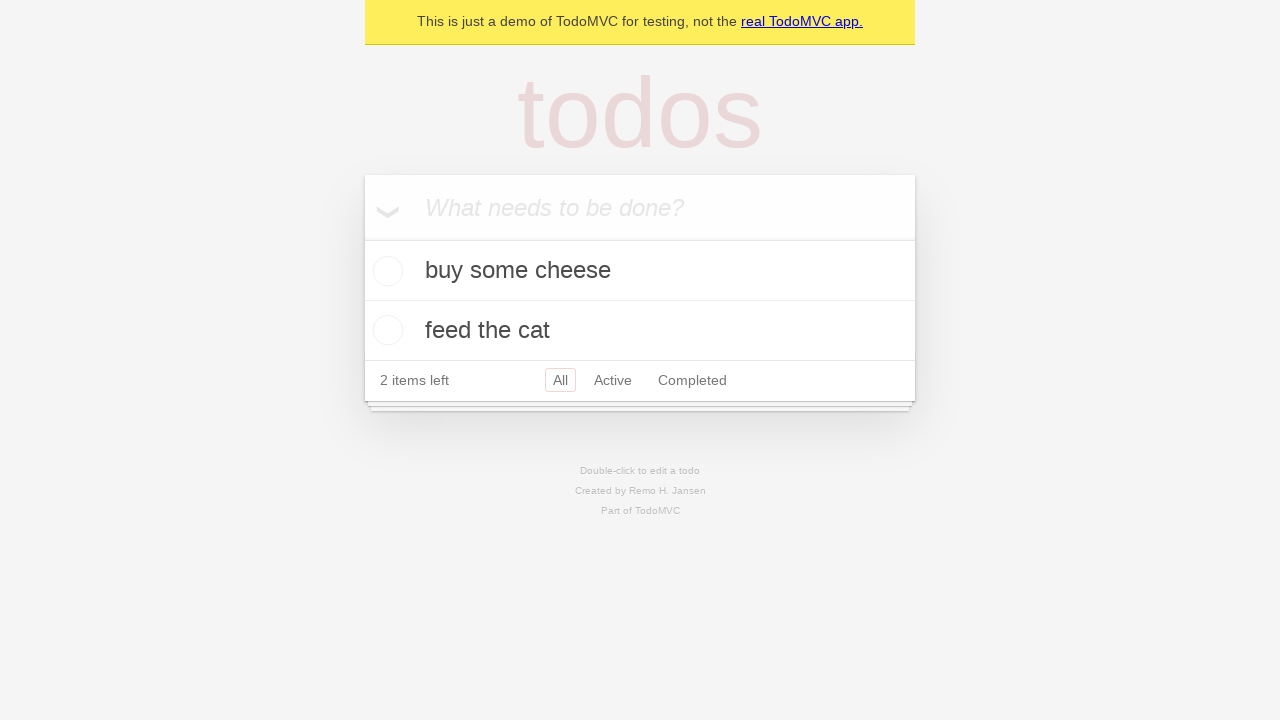

Filled new todo input with 'book a doctors appointment' on internal:attr=[placeholder="What needs to be done?"i]
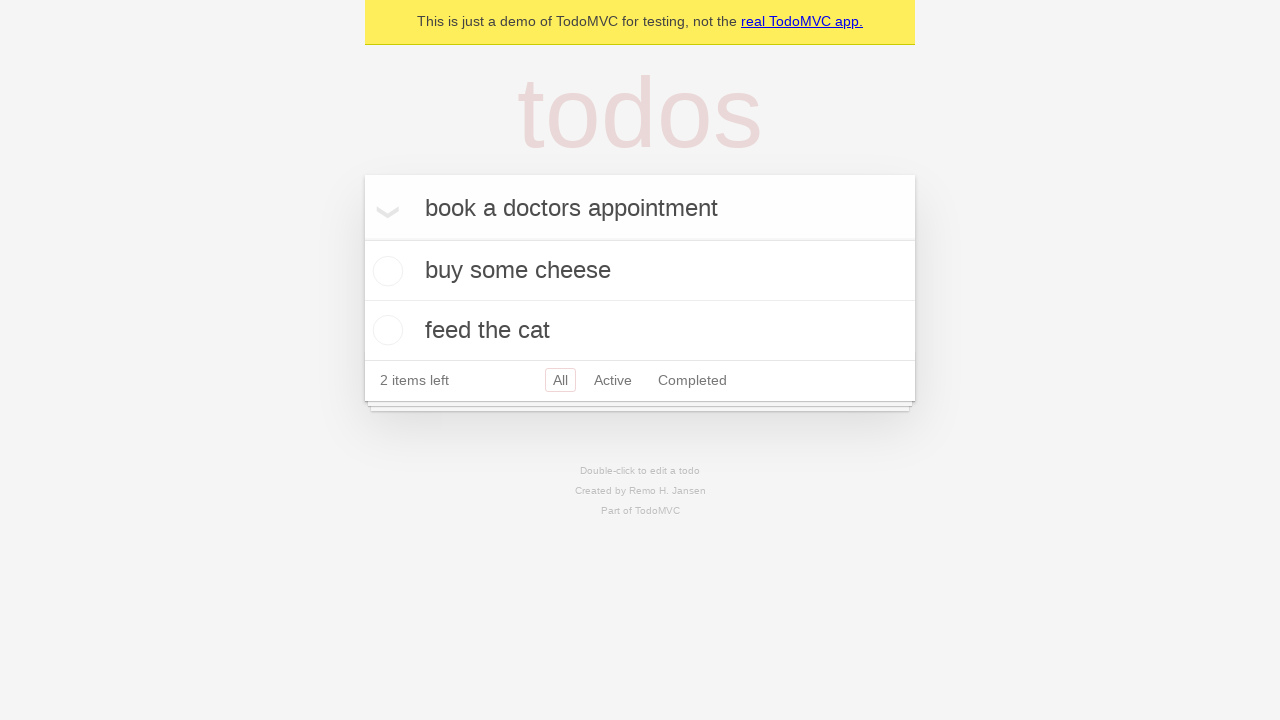

Pressed Enter to create todo 'book a doctors appointment' on internal:attr=[placeholder="What needs to be done?"i]
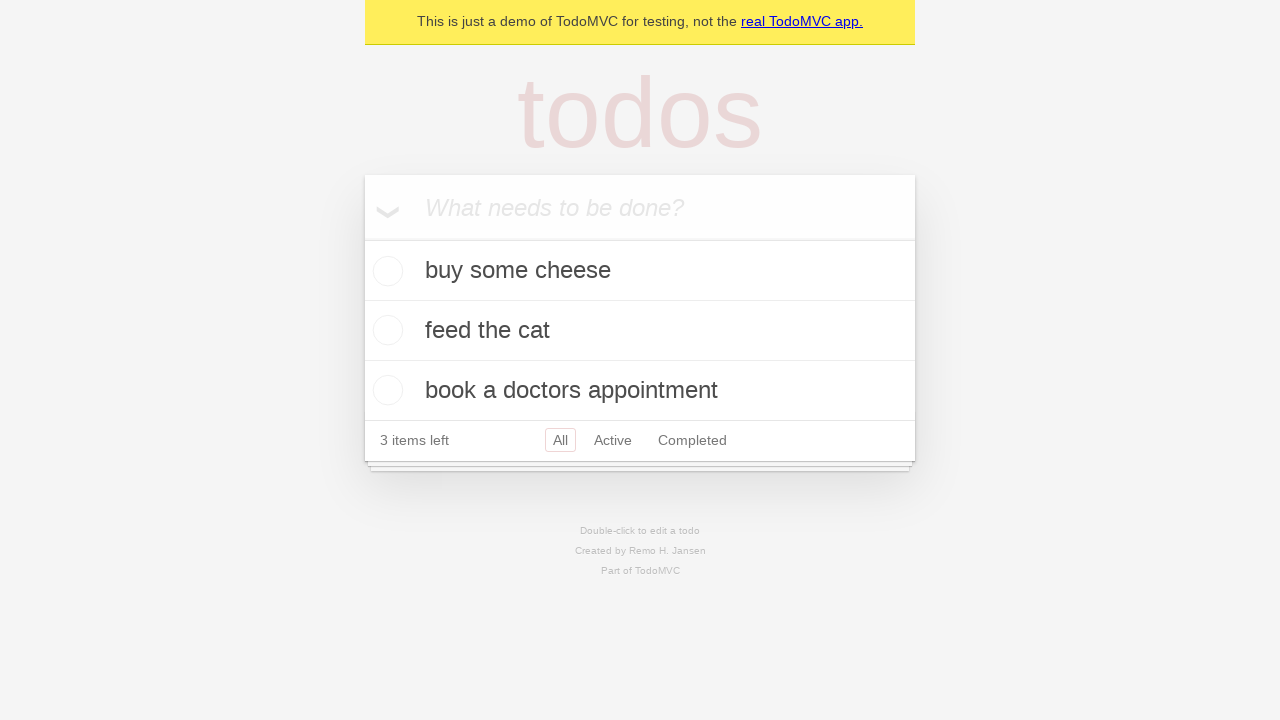

Located all todo items on the page
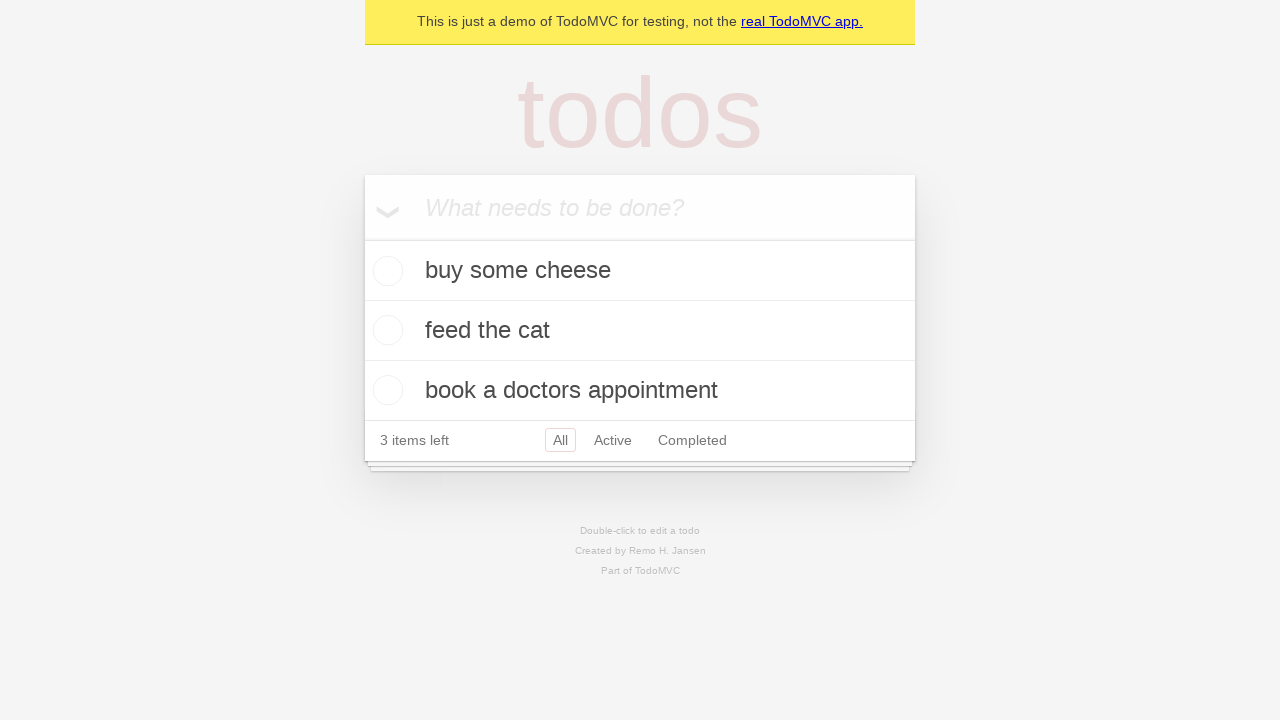

Double-clicked second todo item to enter edit mode at (640, 331) on internal:testid=[data-testid="todo-item"s] >> nth=1
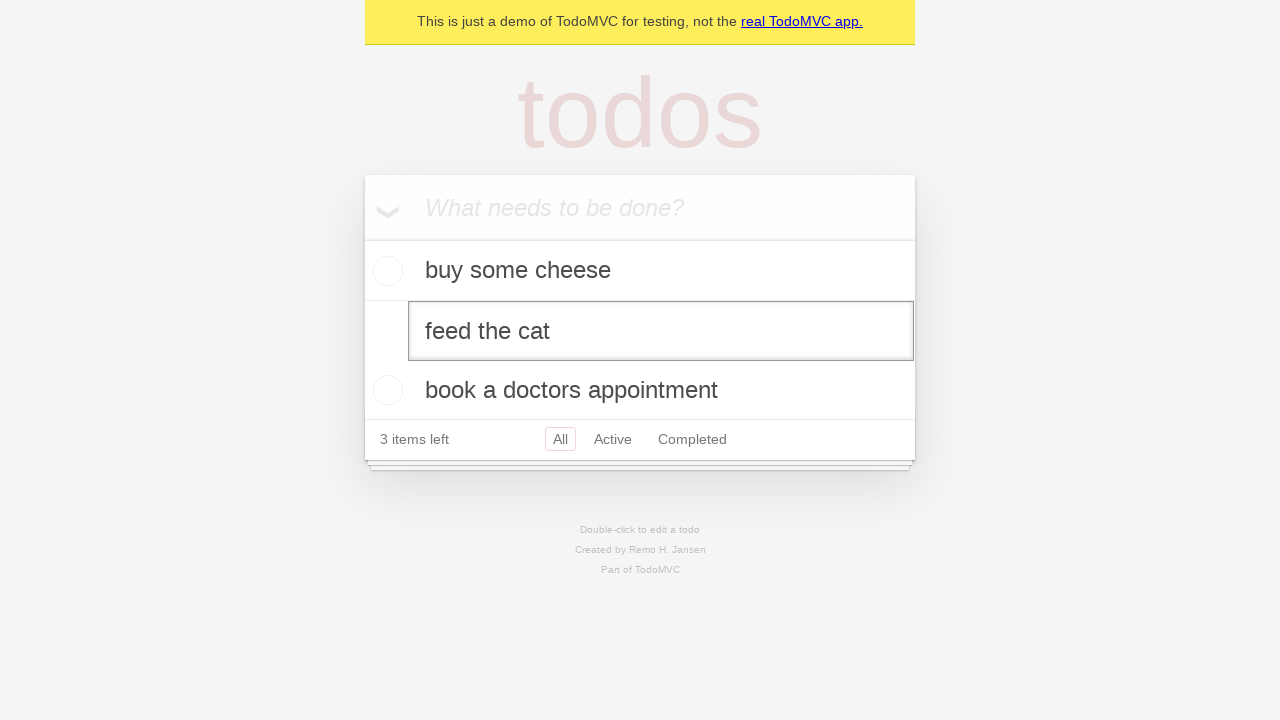

Located the edit textbox for the second todo item
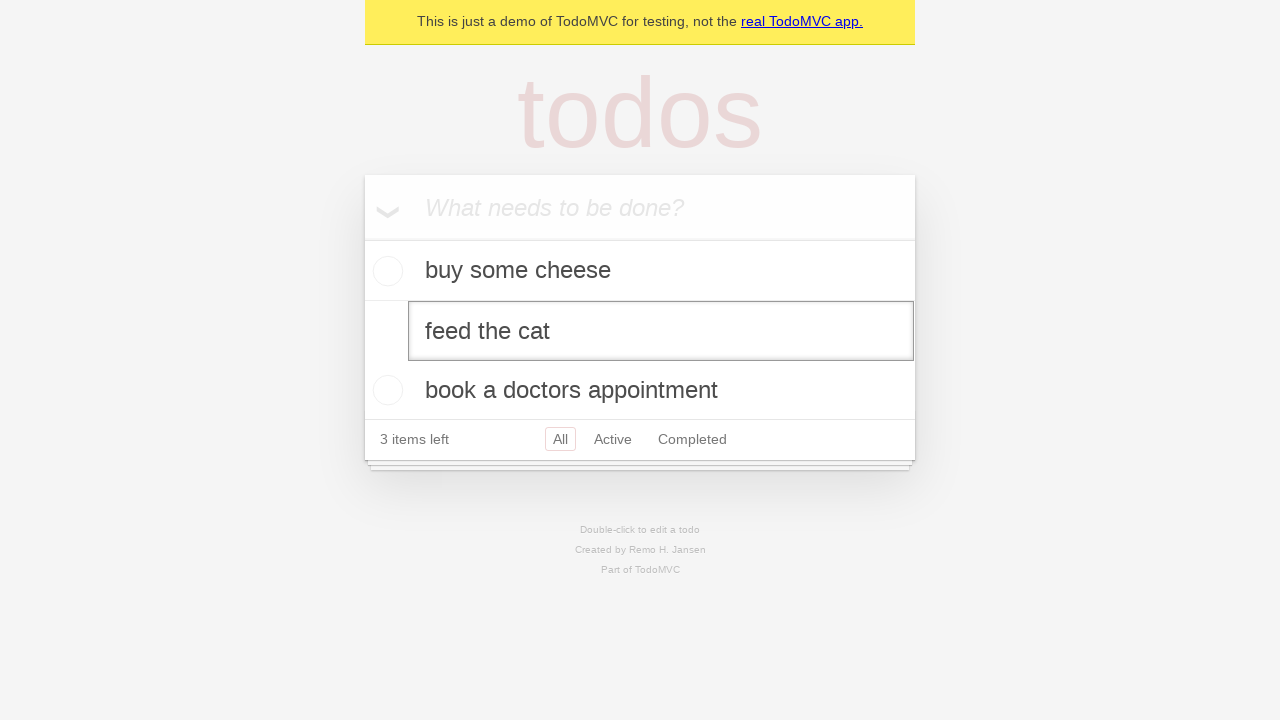

Filled edit input with 'buy some sausages' on internal:testid=[data-testid="todo-item"s] >> nth=1 >> internal:role=textbox[nam
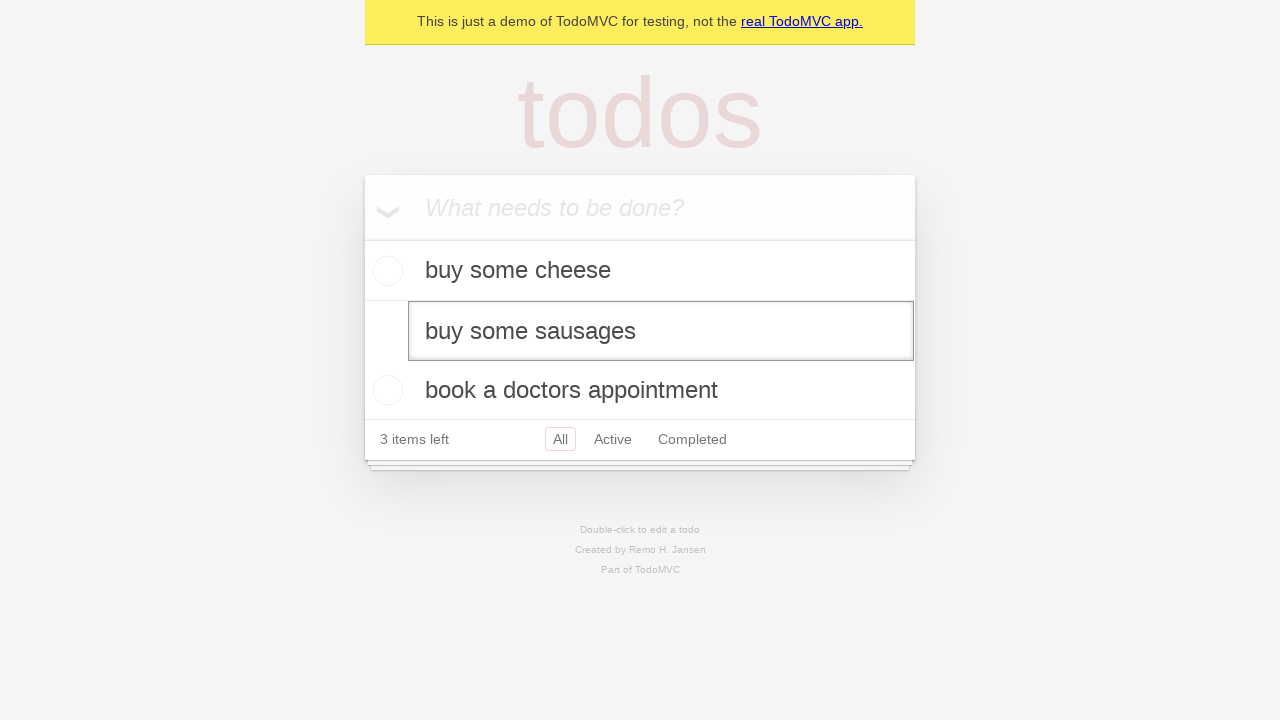

Pressed Escape to cancel edit and restore original text on internal:testid=[data-testid="todo-item"s] >> nth=1 >> internal:role=textbox[nam
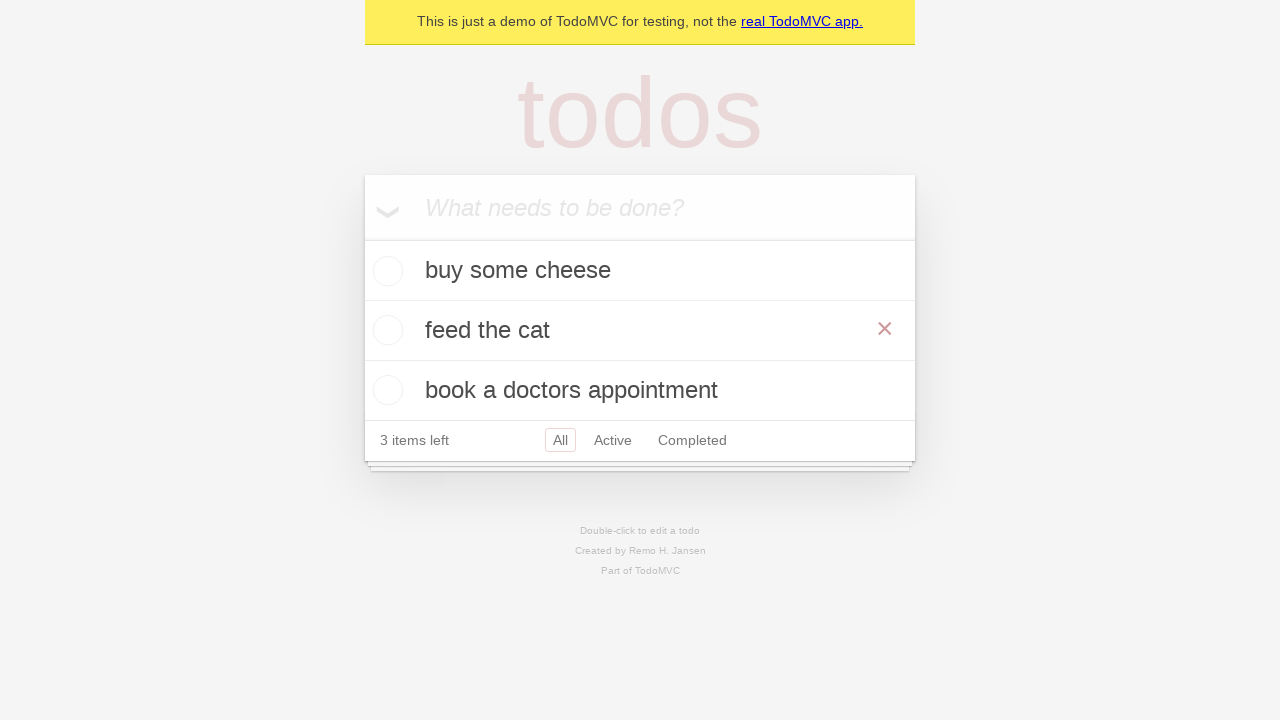

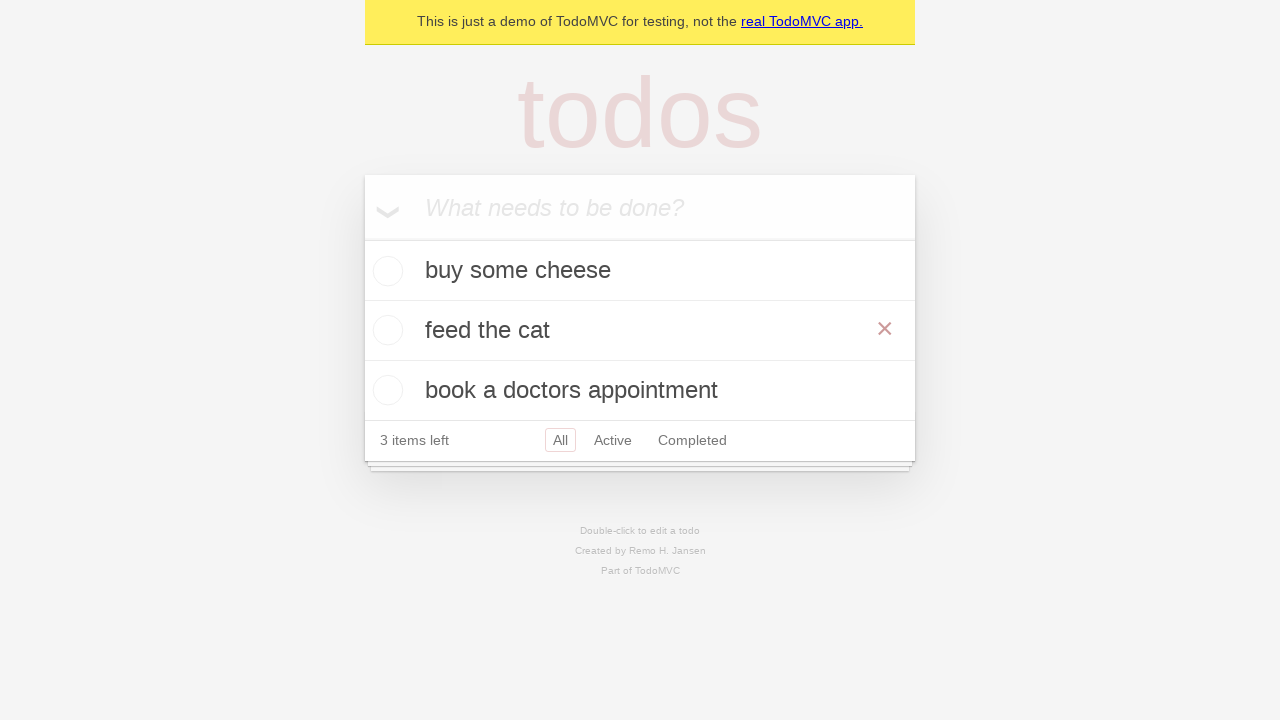